Tests different types of JavaScript alerts (simple, confirm, and prompt) by triggering them and interacting with each alert type

Starting URL: http://demo.automationtesting.in/Alerts.html

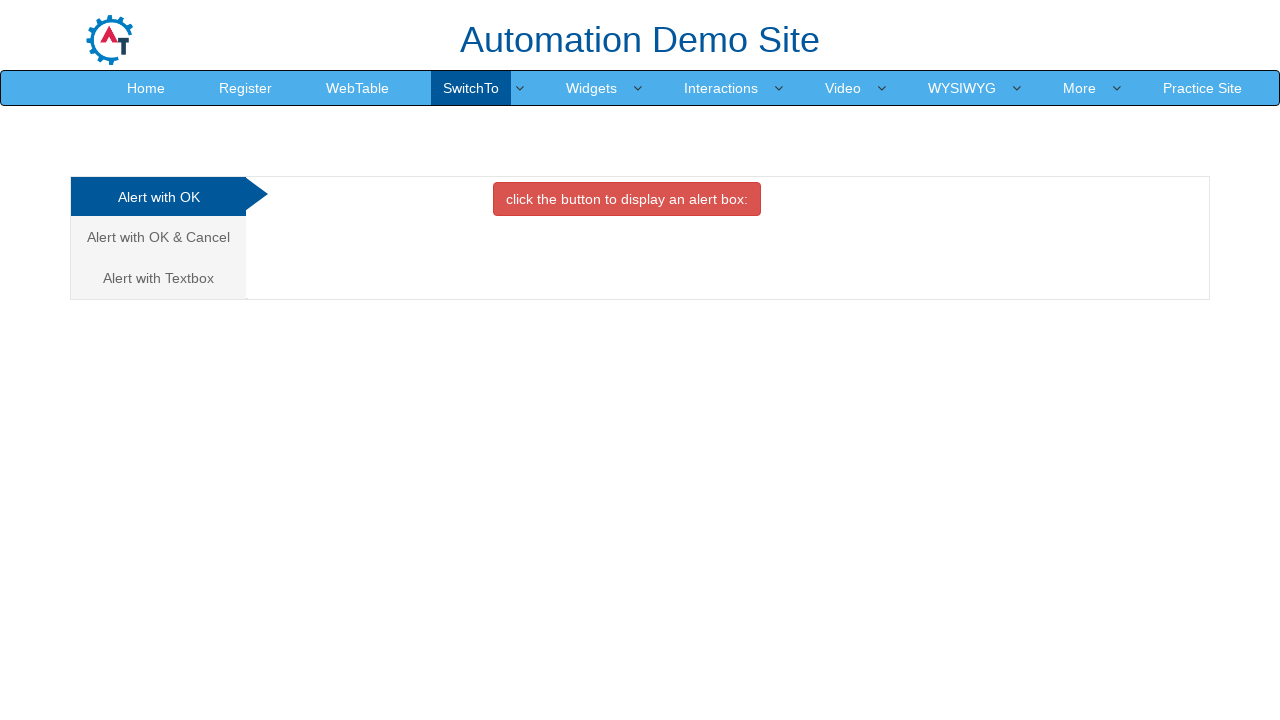

Clicked button to trigger simple alert at (627, 199) on xpath=//button[@onclick='alertbox()']
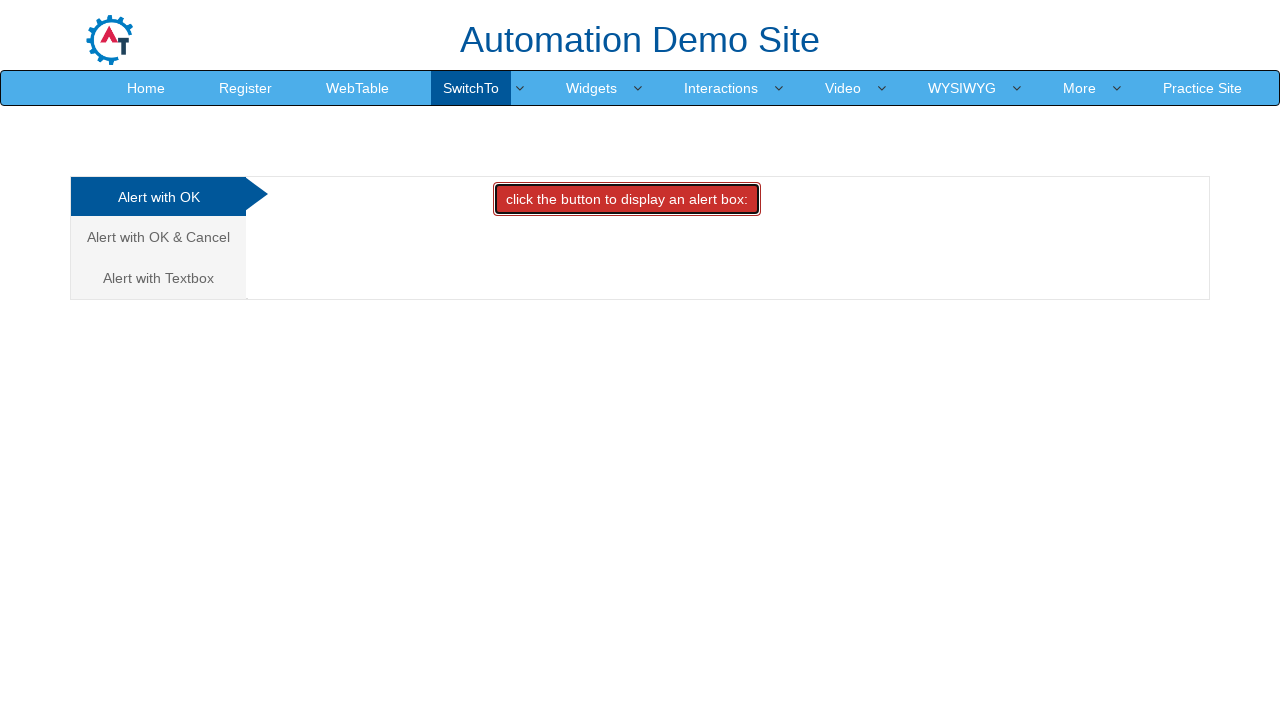

Waited 1000ms for alert to appear
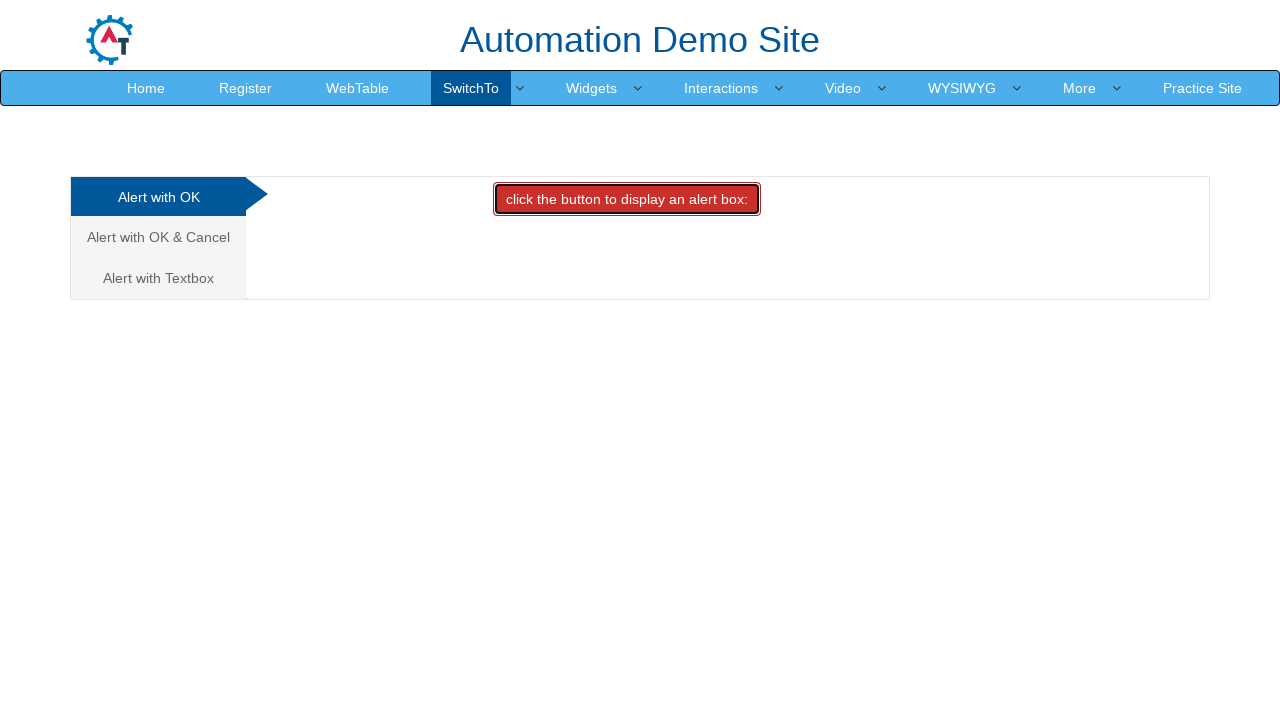

Set up dialog handler to accept alerts
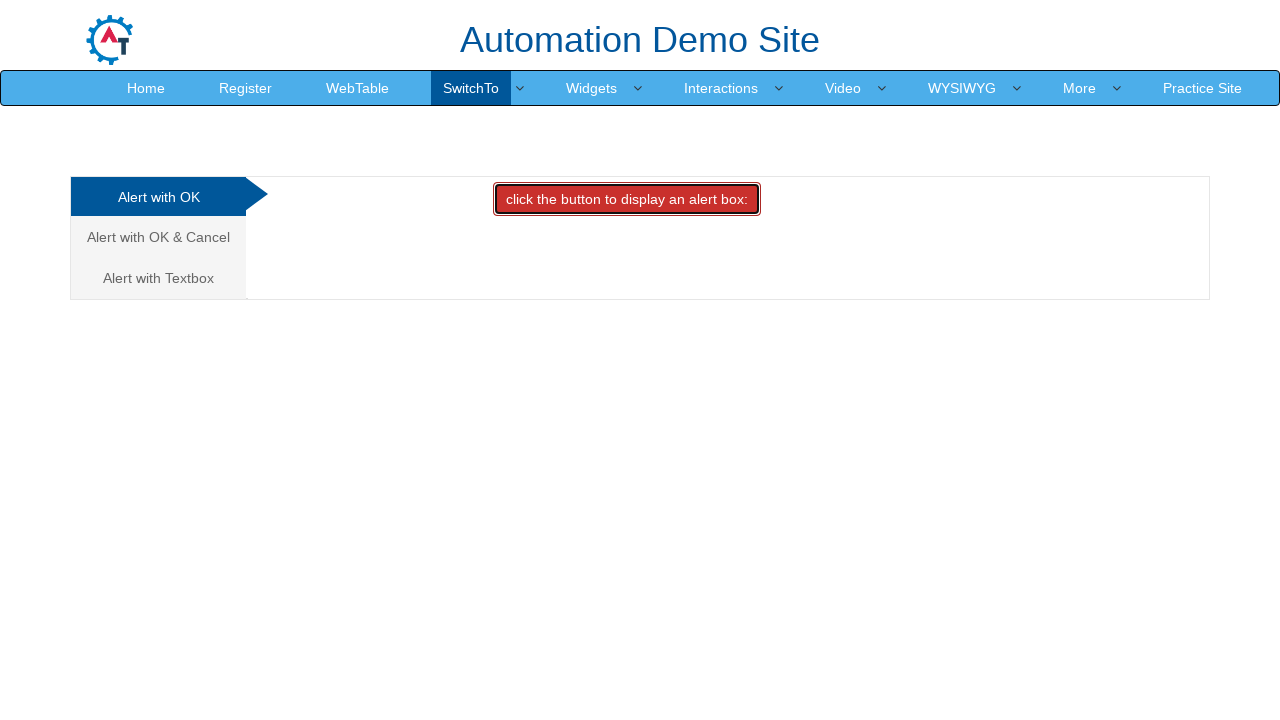

Clicked tab to navigate to confirm alert section at (158, 237) on (//a[@class='analystic'])[2]
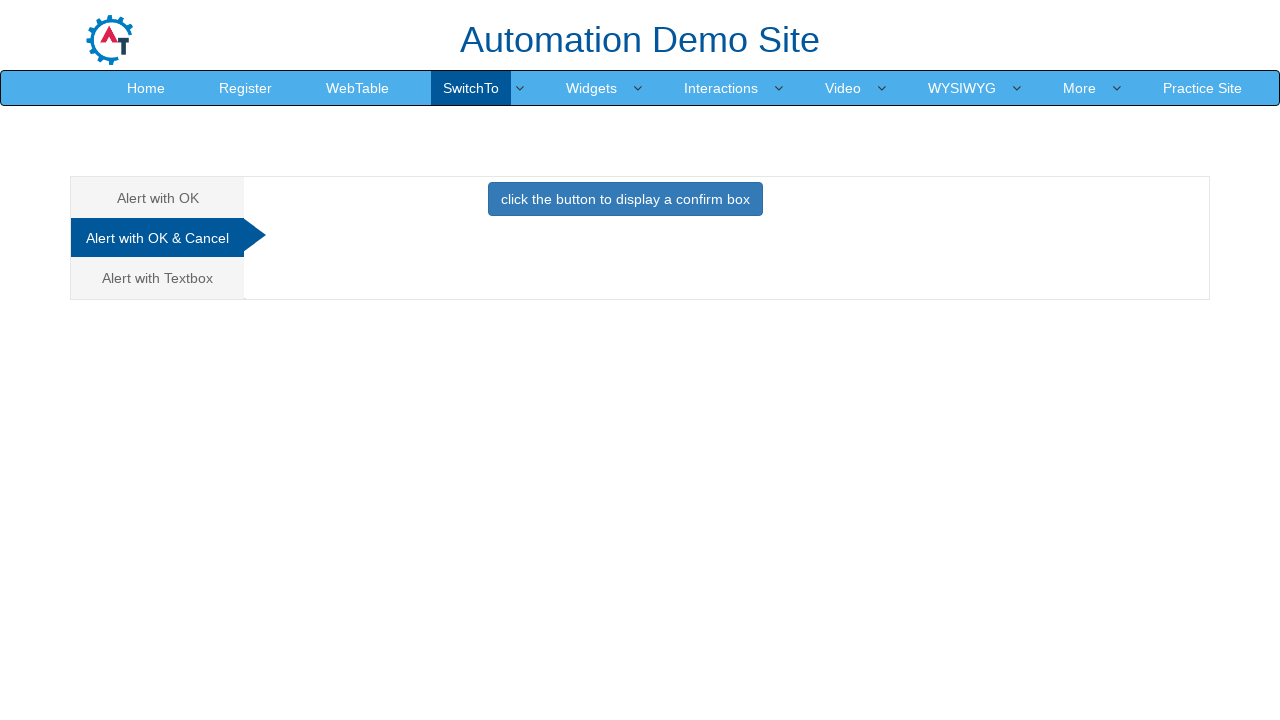

Clicked button to trigger confirm alert at (625, 199) on xpath=//button[@class='btn btn-primary']
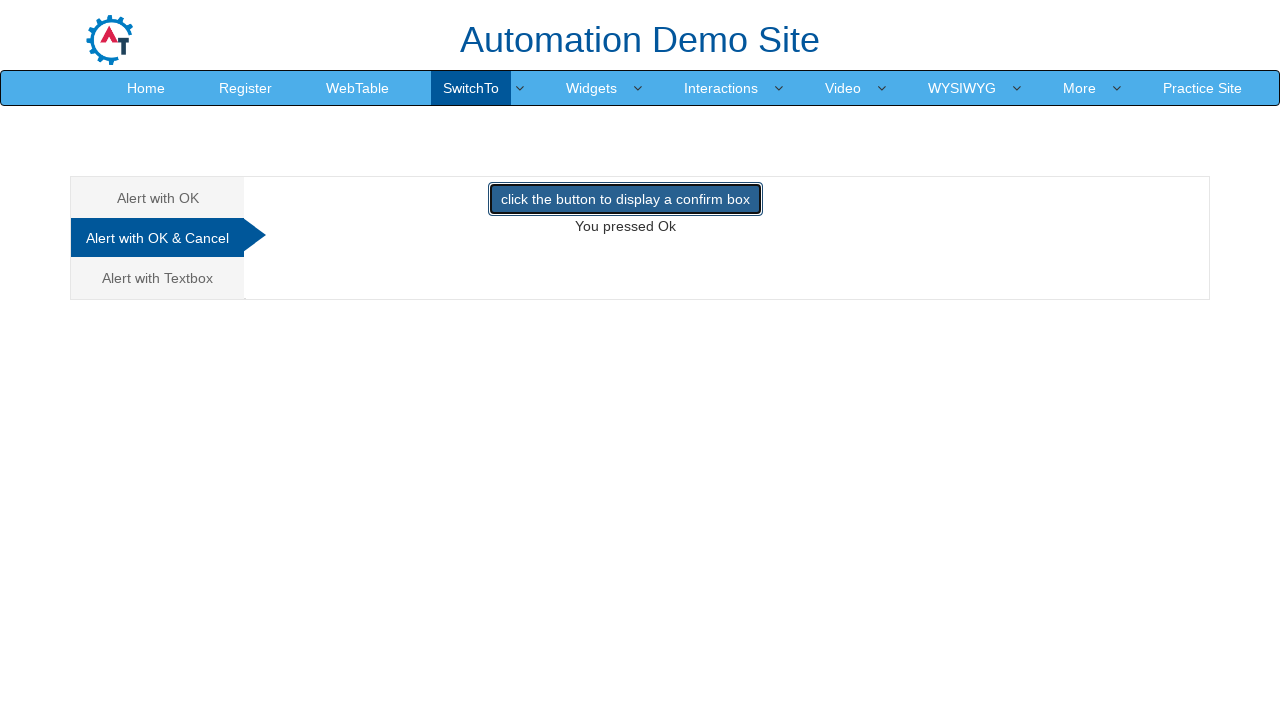

Waited 1000ms for confirm alert to appear and be accepted
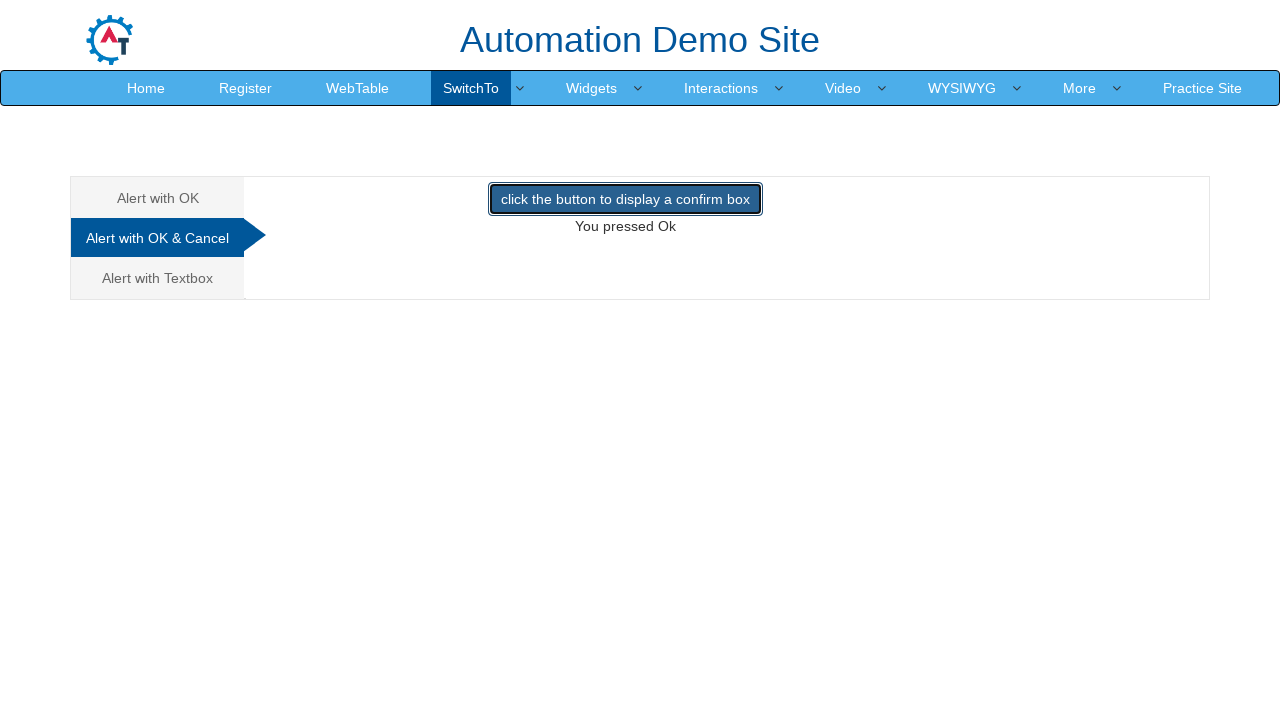

Clicked tab to navigate to prompt alert section at (158, 278) on (//a[@class='analystic'])[3]
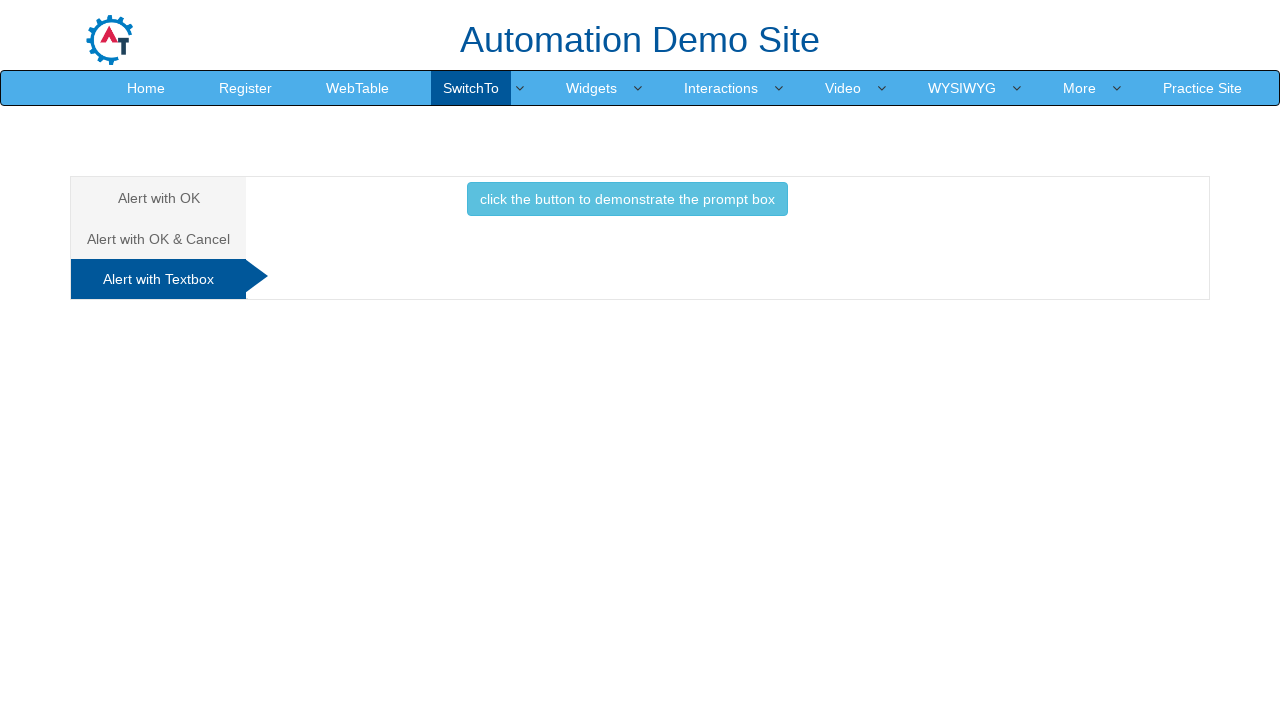

Waited 1000ms for page to load
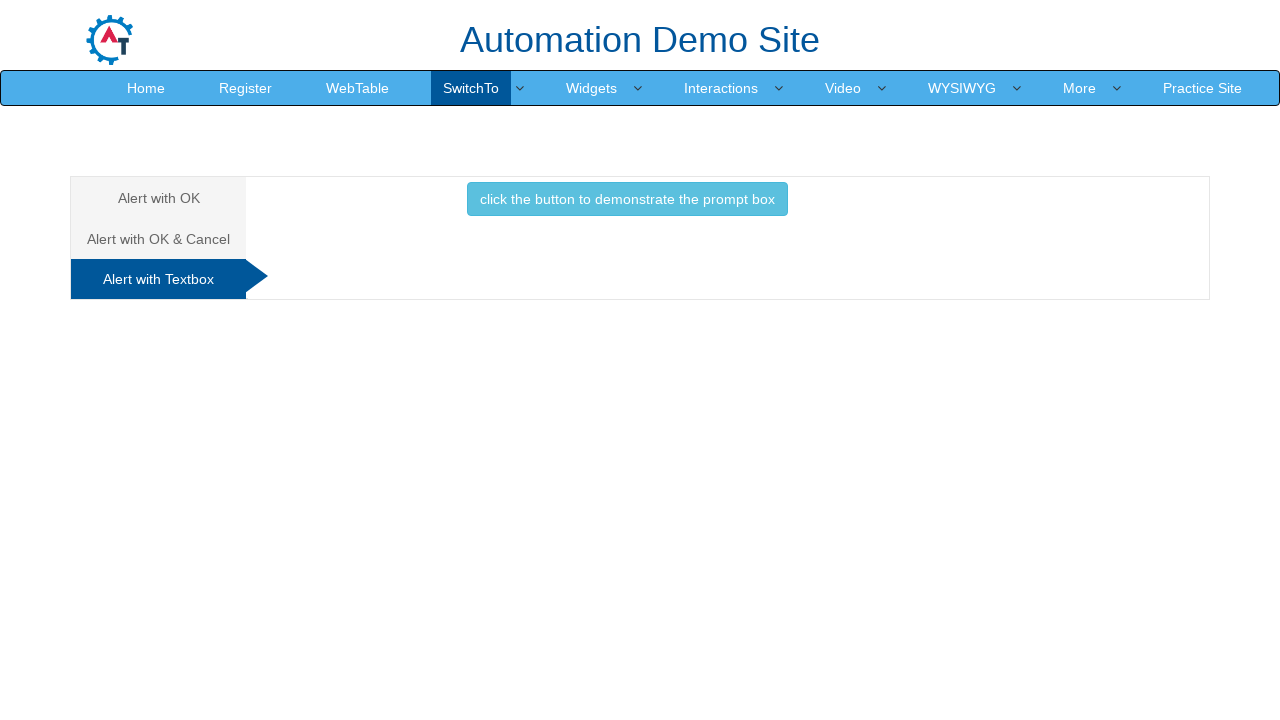

Clicked button to trigger prompt alert at (627, 199) on xpath=//button[@class='btn btn-info']
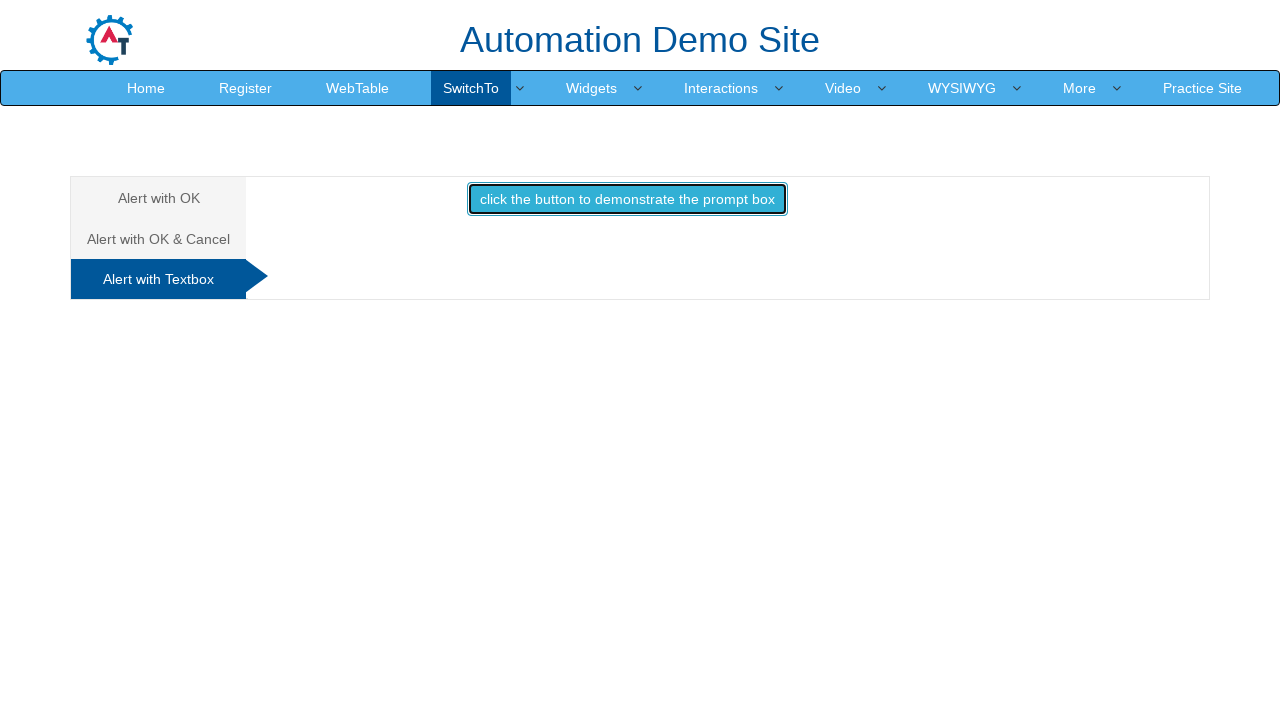

Set up dialog handler to accept prompt with 'TESTER' text
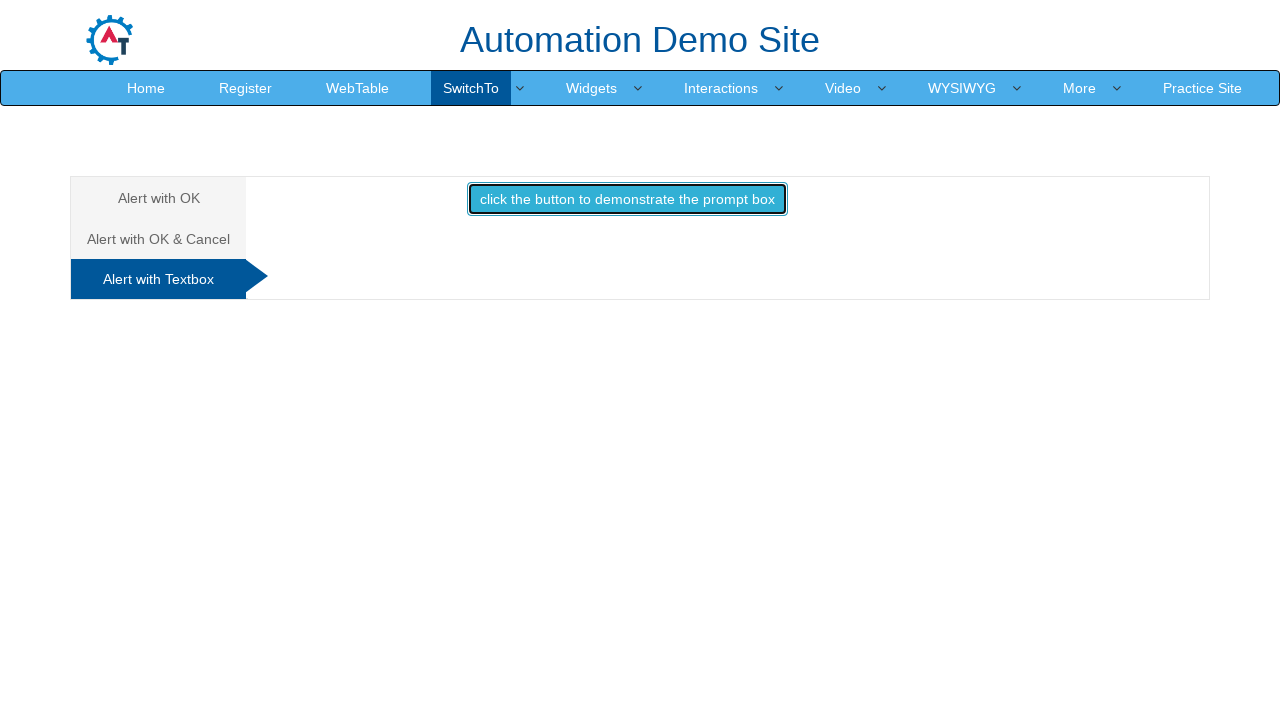

Waited 1000ms for prompt alert to be handled
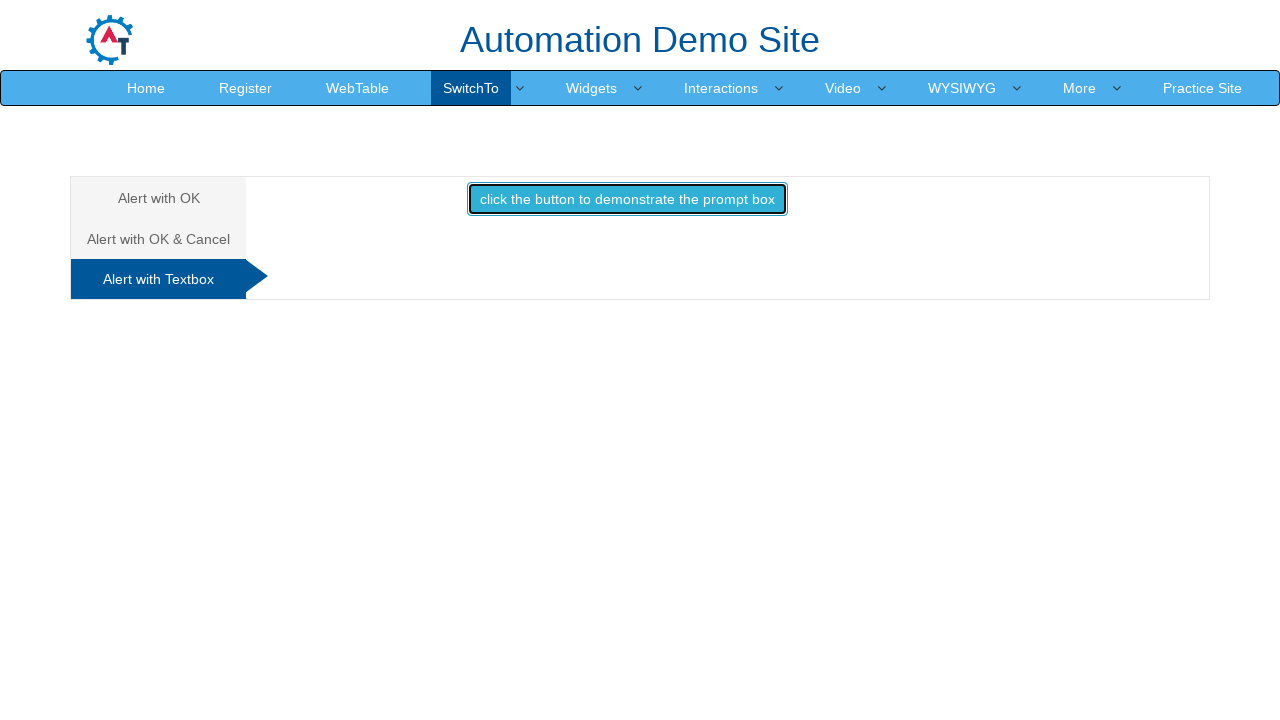

Clicked prompt button again to test another prompt alert at (627, 199) on xpath=//button[@class='btn btn-info']
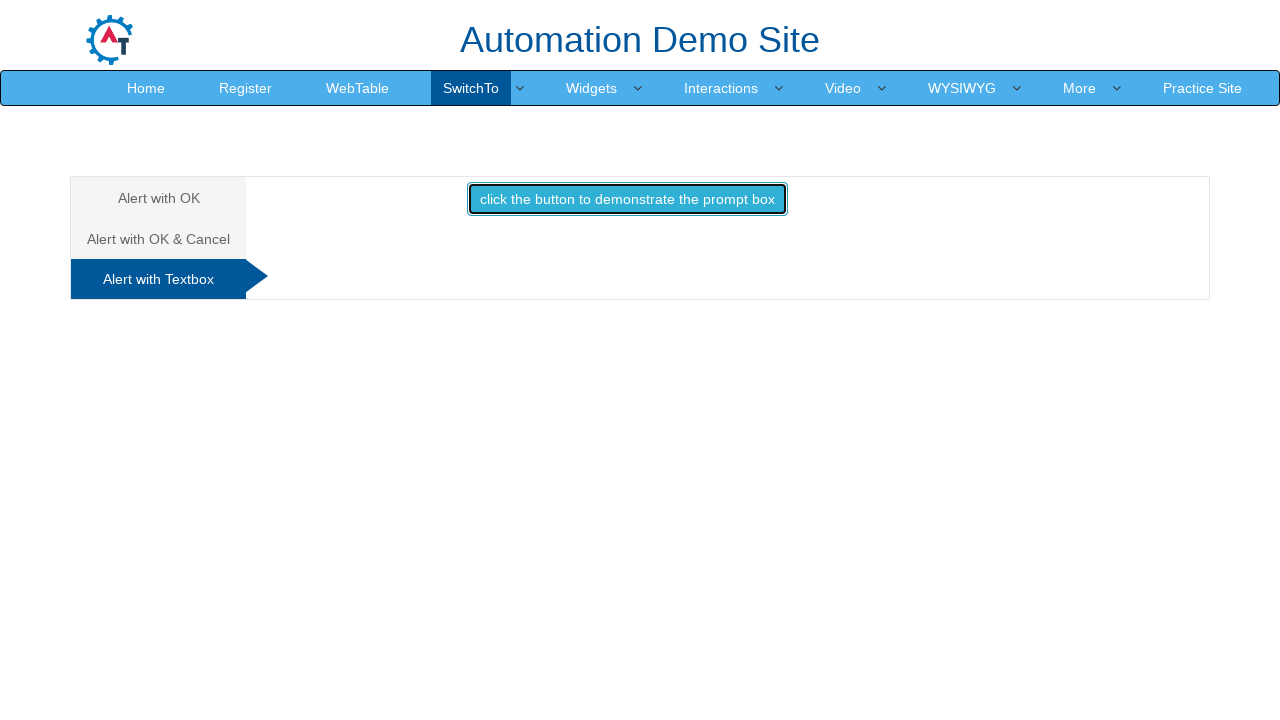

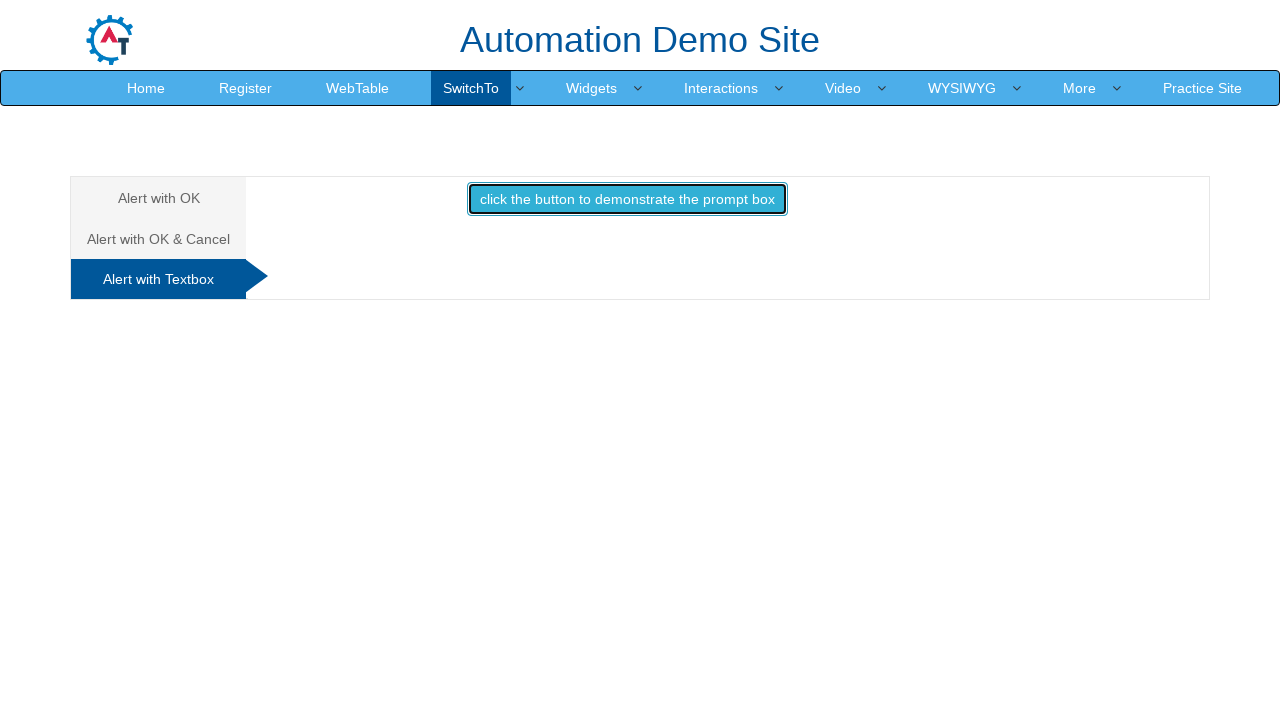